Tests the search functionality on Bilibili by entering a search term and clicking the search button

Starting URL: https://www.bilibili.com/

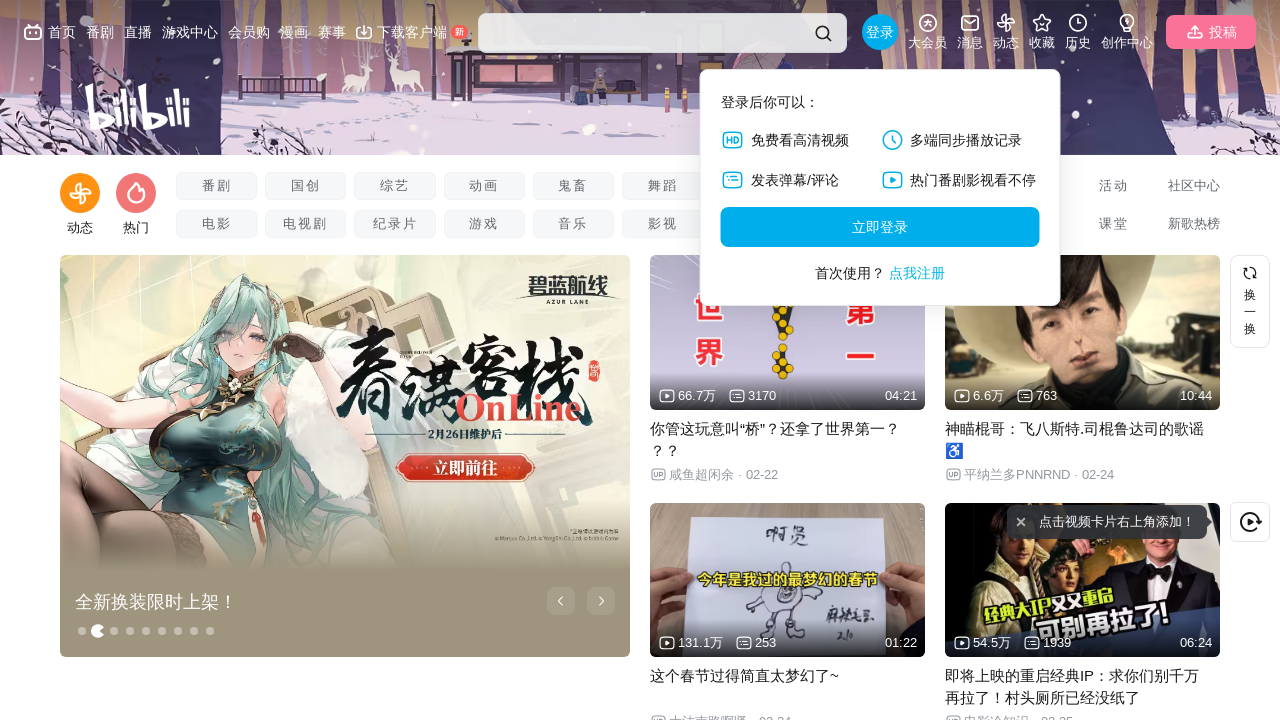

Search input field loaded on Bilibili homepage
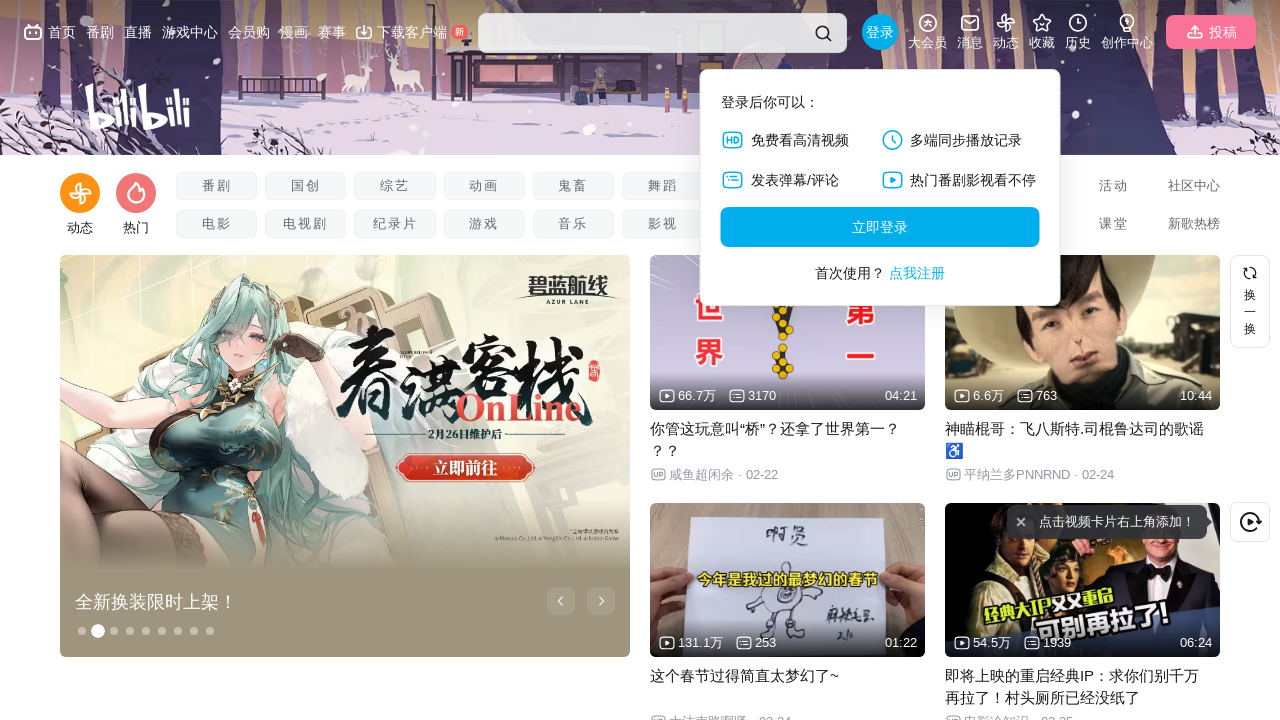

Entered search term '说唱新世代' in search field on .nav-search-input
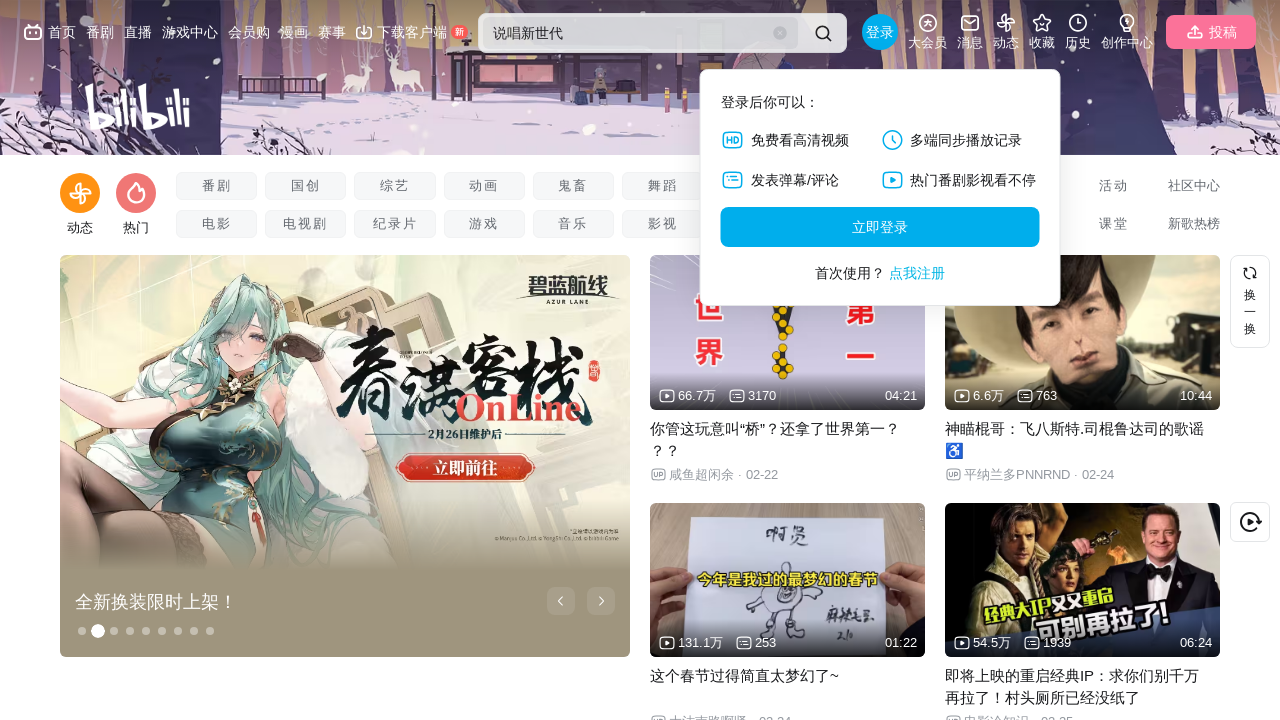

Clicked search button to execute search at (823, 33) on .nav-search-btn
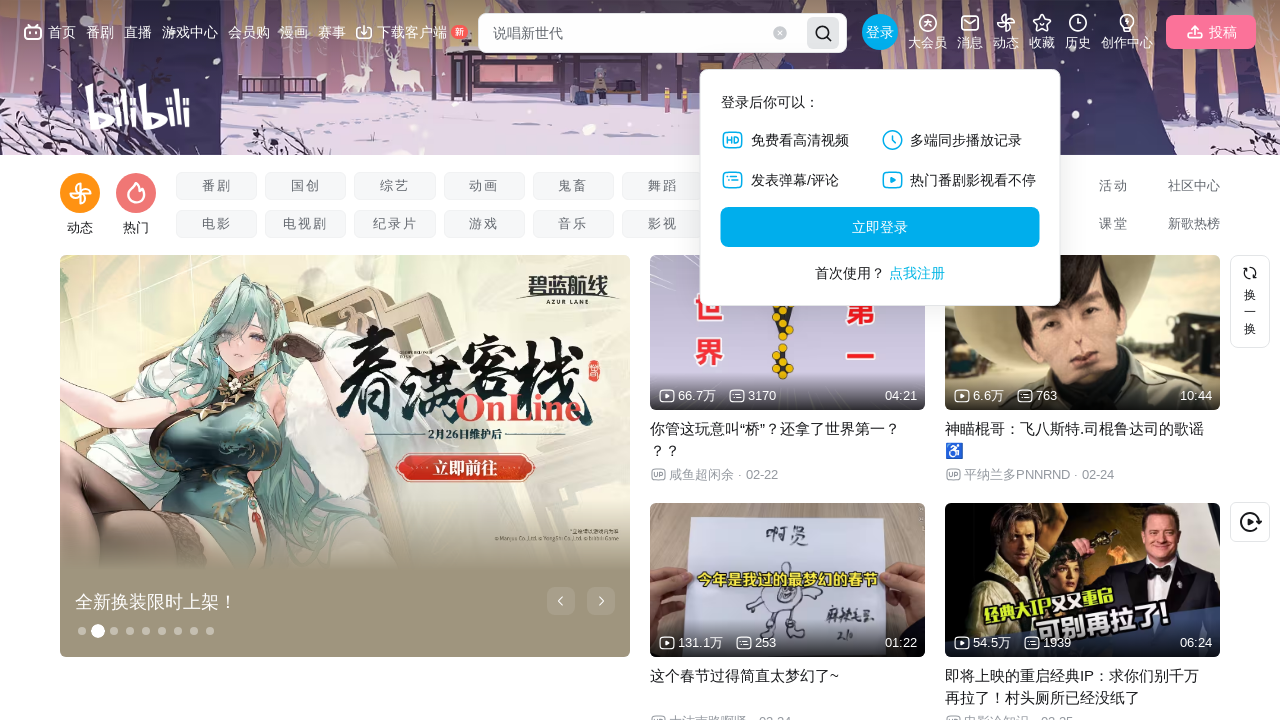

Search results page loaded successfully
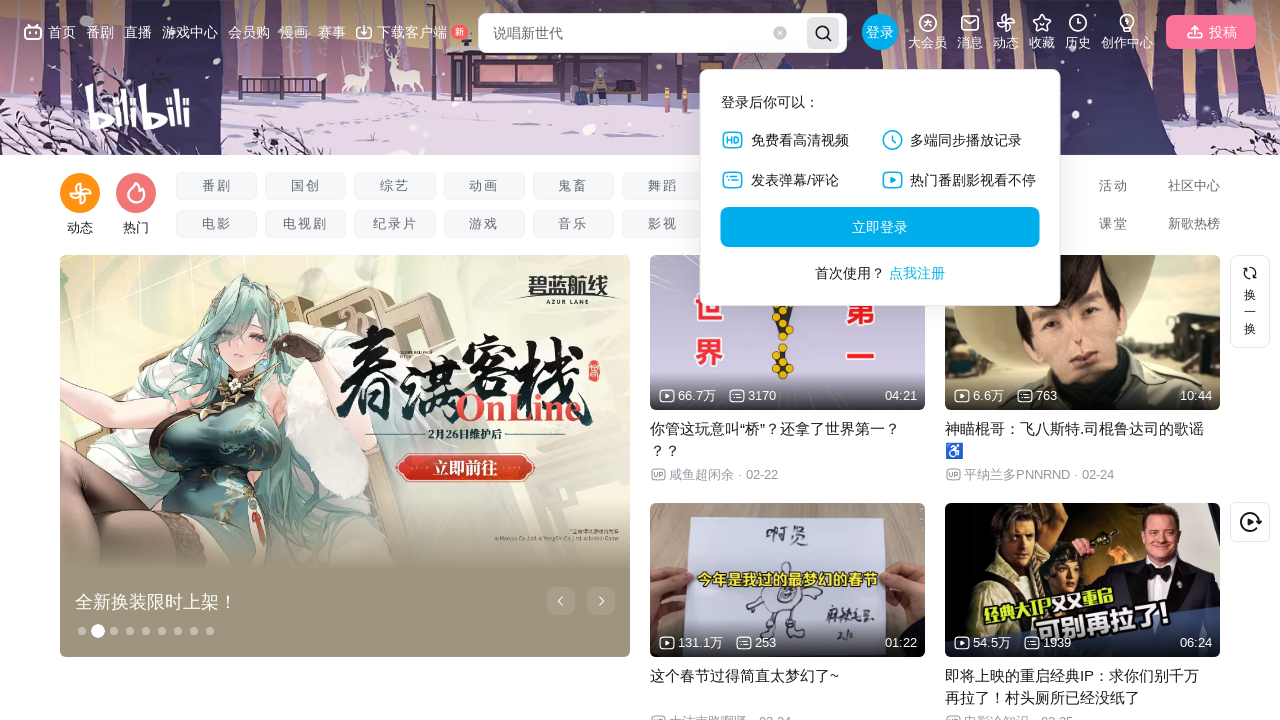

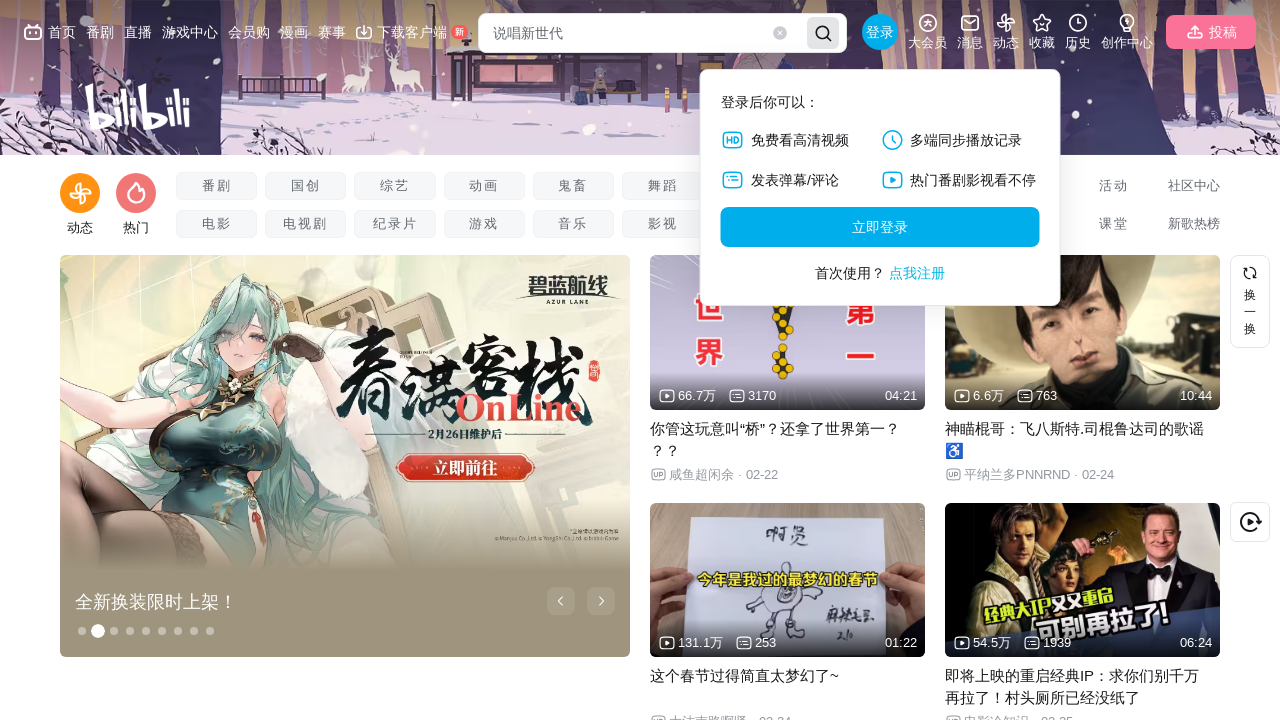